Tests alert popup handling by clicking a button that triggers an alert and then accepting the alert dialog

Starting URL: https://omayo.blogspot.com/p/page7.html

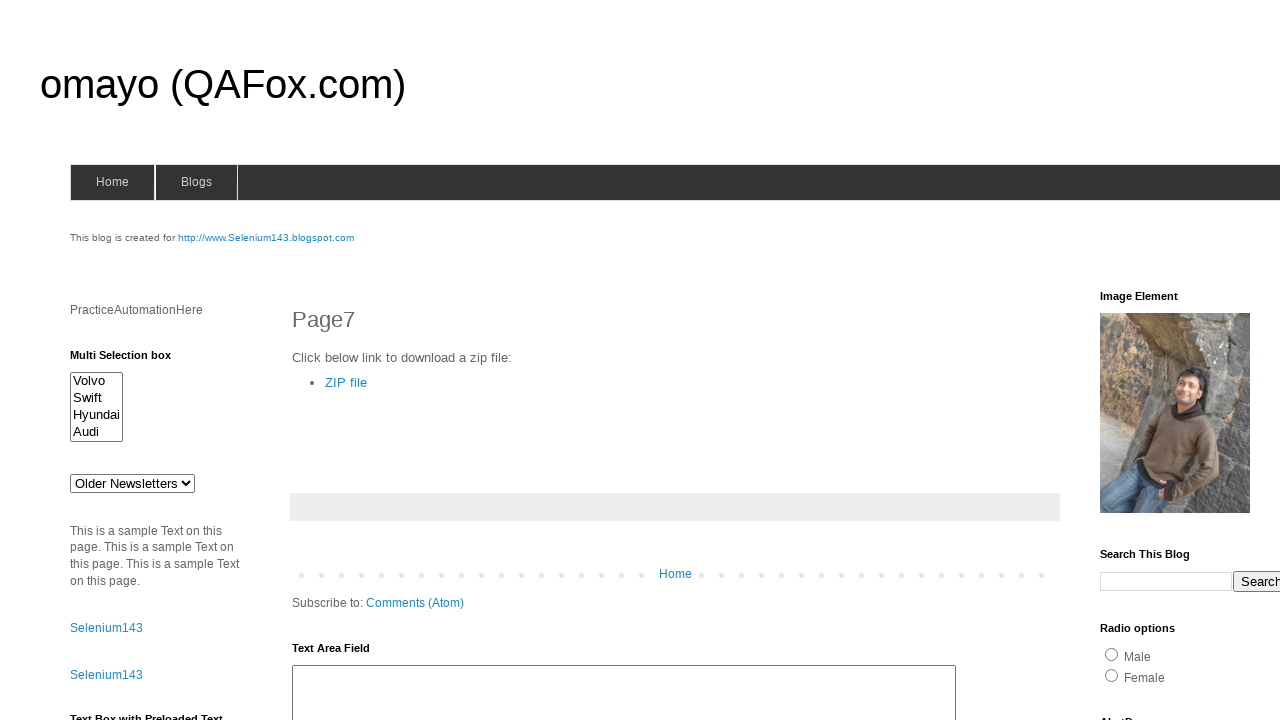

Clicked alert button to trigger alert dialog at (1154, 361) on #alert1
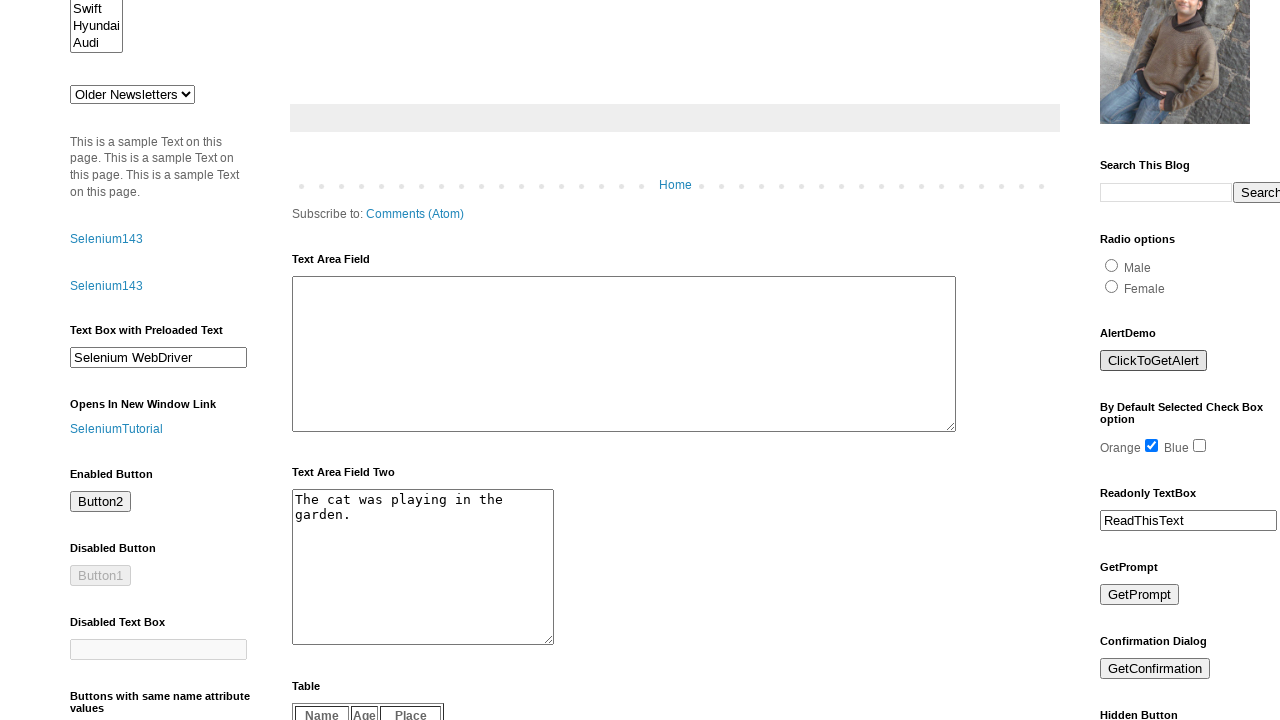

Registered dialog handler to accept alerts
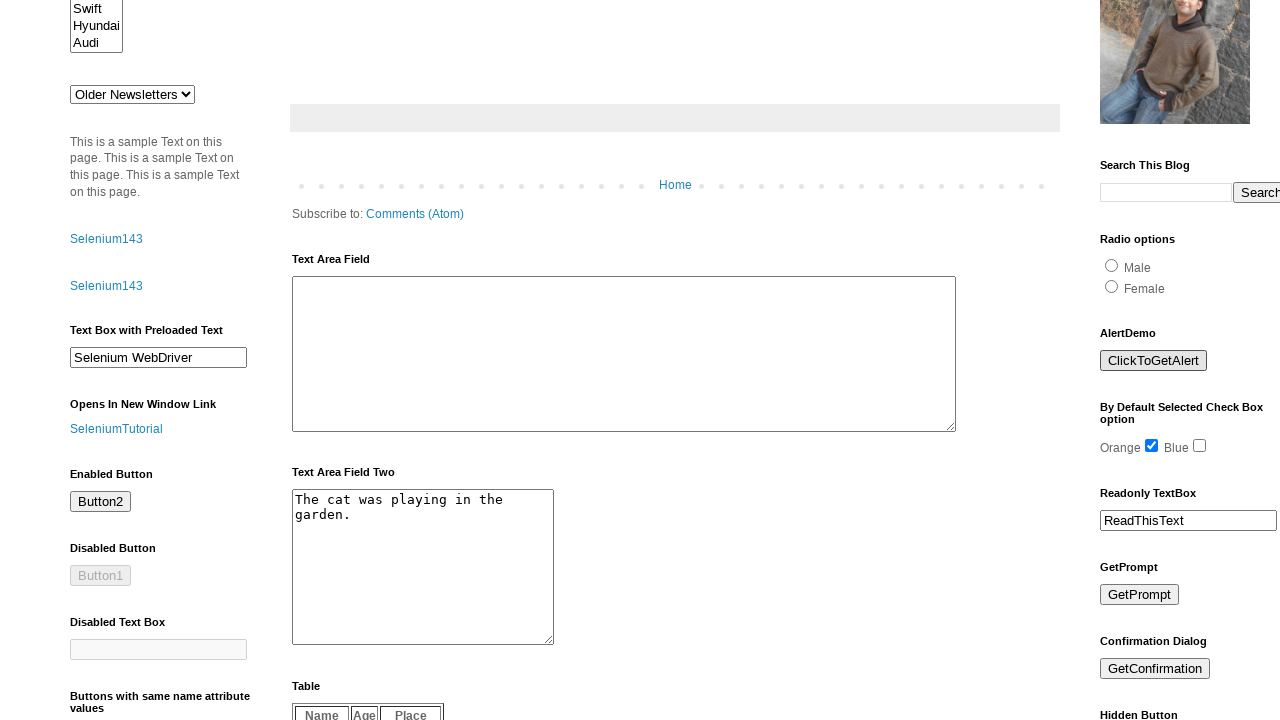

Re-registered dialog handler with function-based approach
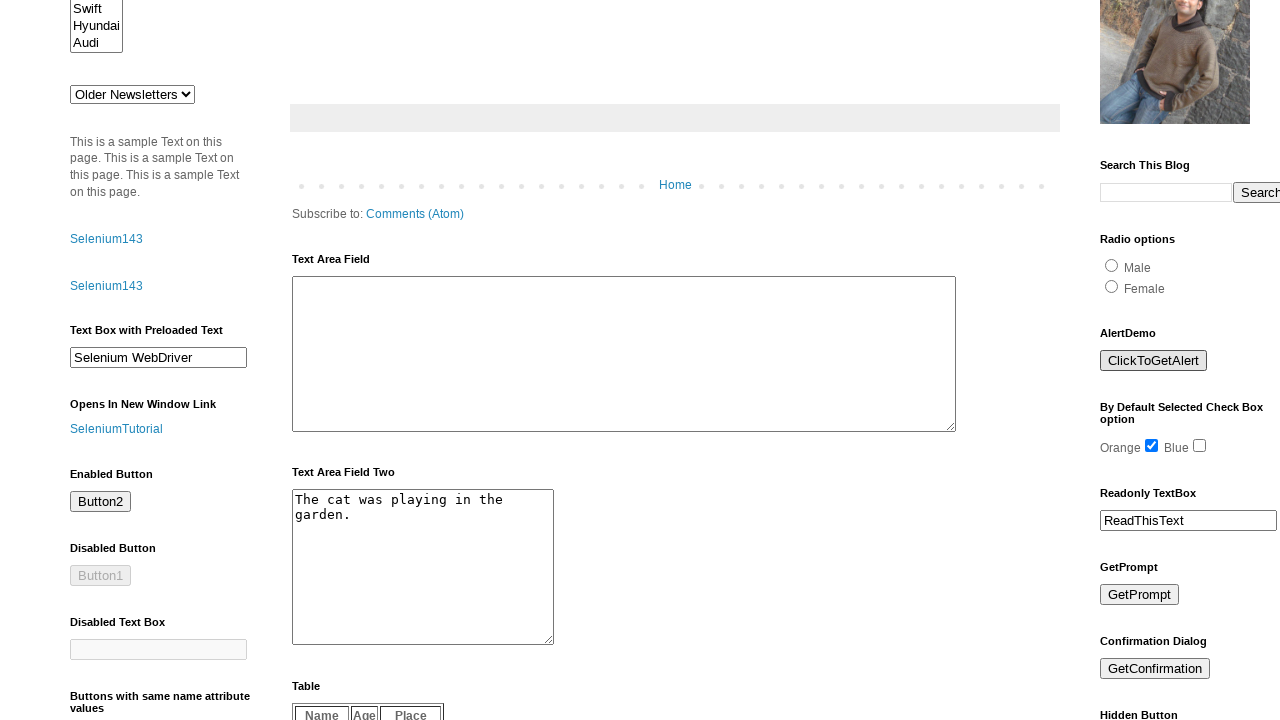

Clicked alert button again to trigger and handle alert dialog at (1154, 361) on #alert1
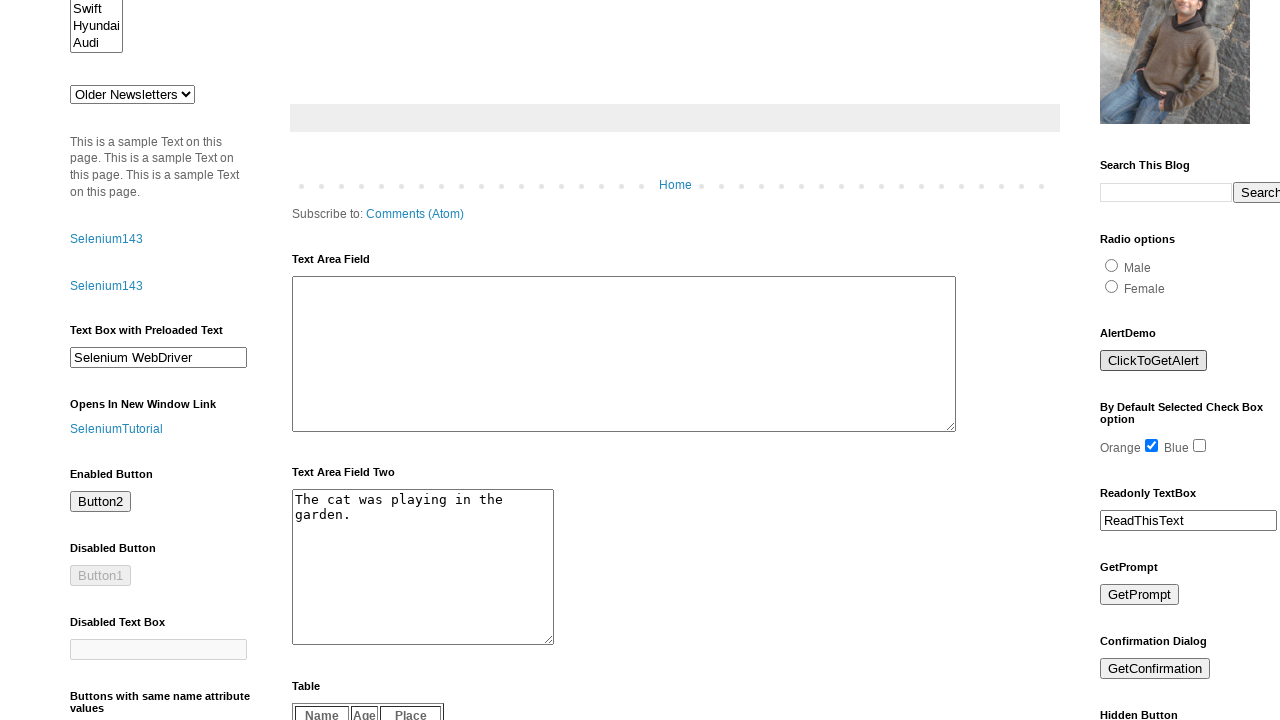

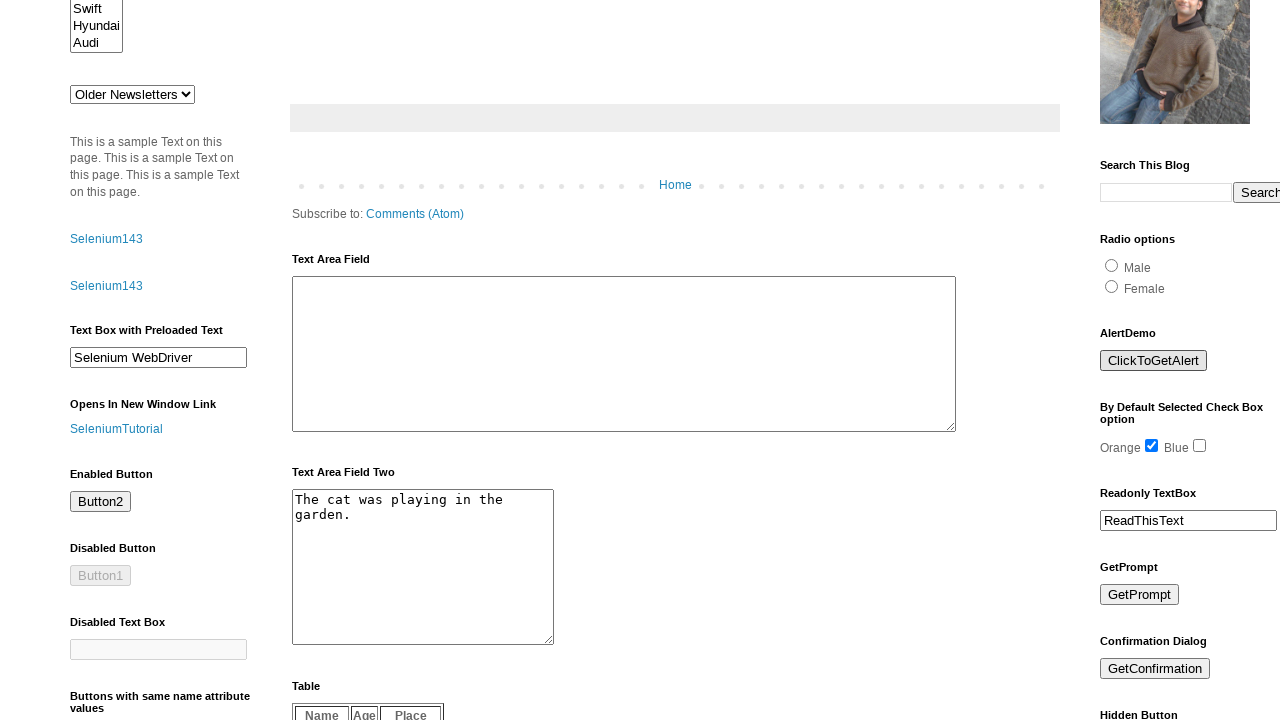